Tests adding multiple products to a shopping cart by iterating through a list of product names (Broccoli, Cauliflower, Cucumber) and clicking the corresponding add-to-cart buttons on a vegetable shopping practice site.

Starting URL: https://rahulshettyacademy.com/seleniumPractise/#/

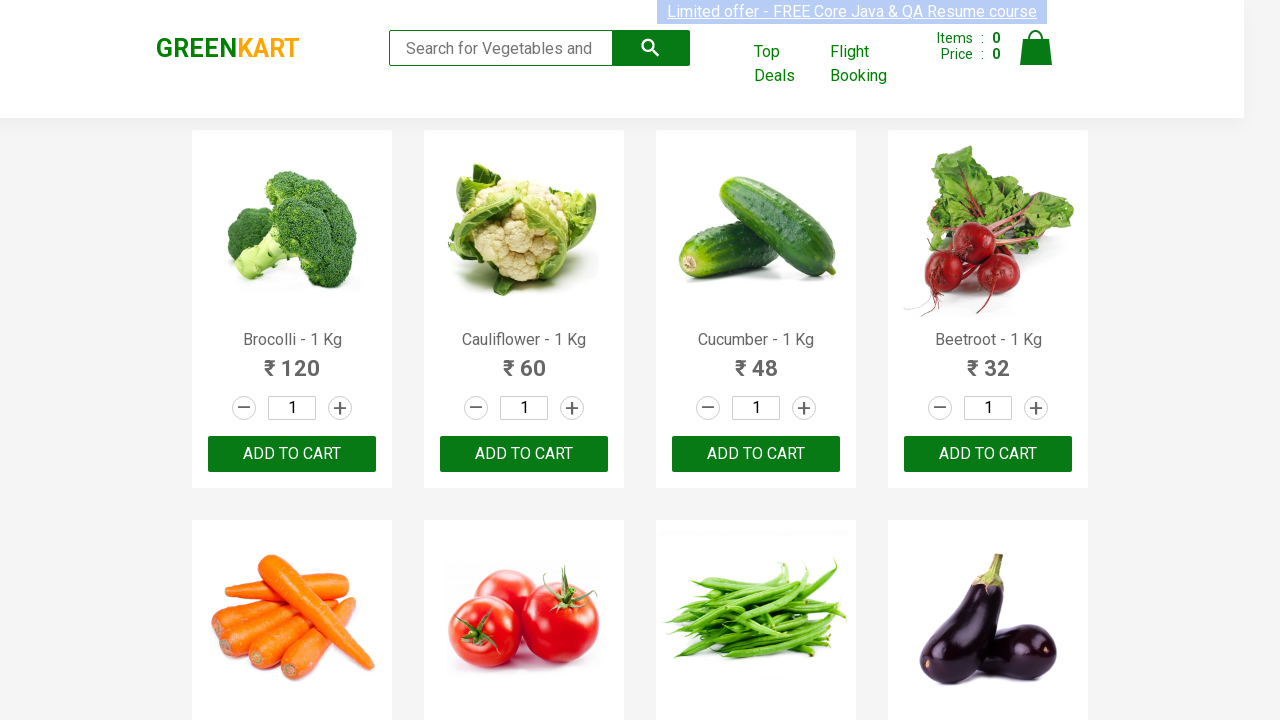

Waited for product names to load on the vegetable shopping site
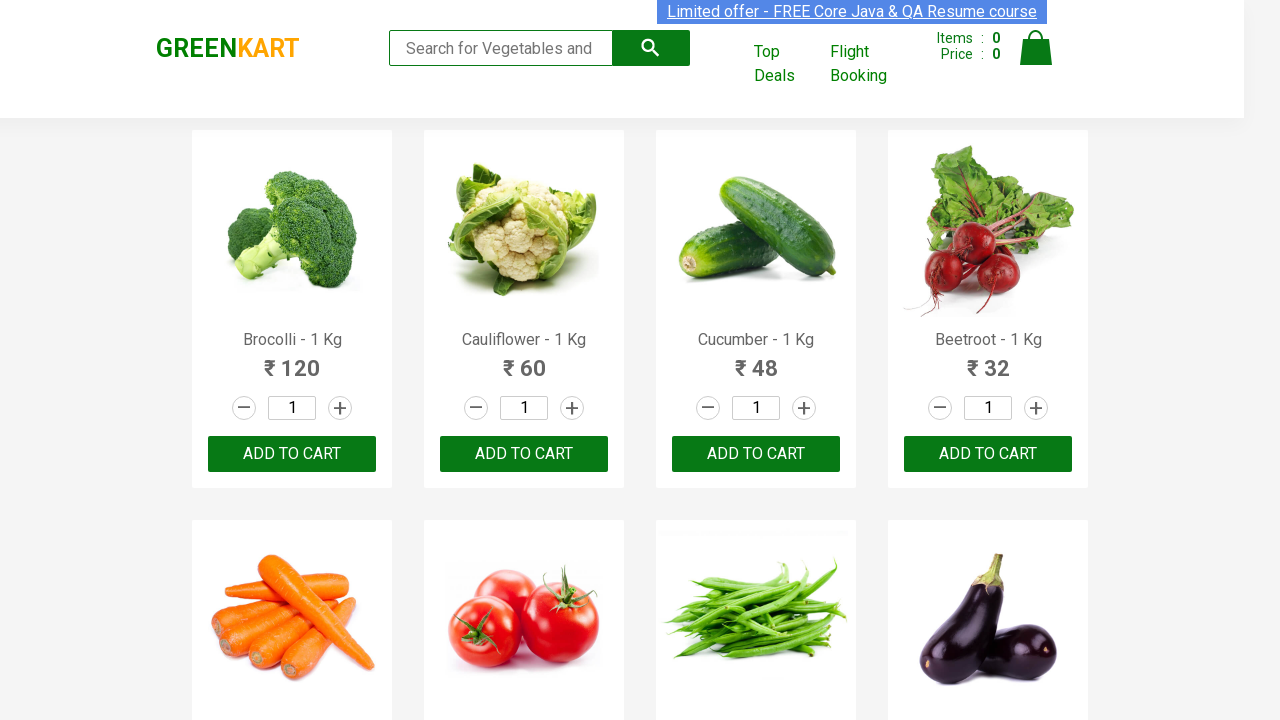

Clicked add-to-cart button for Brocol at (292, 454) on //h4[contains(text(),'Brocol')]/parent::div//div/button
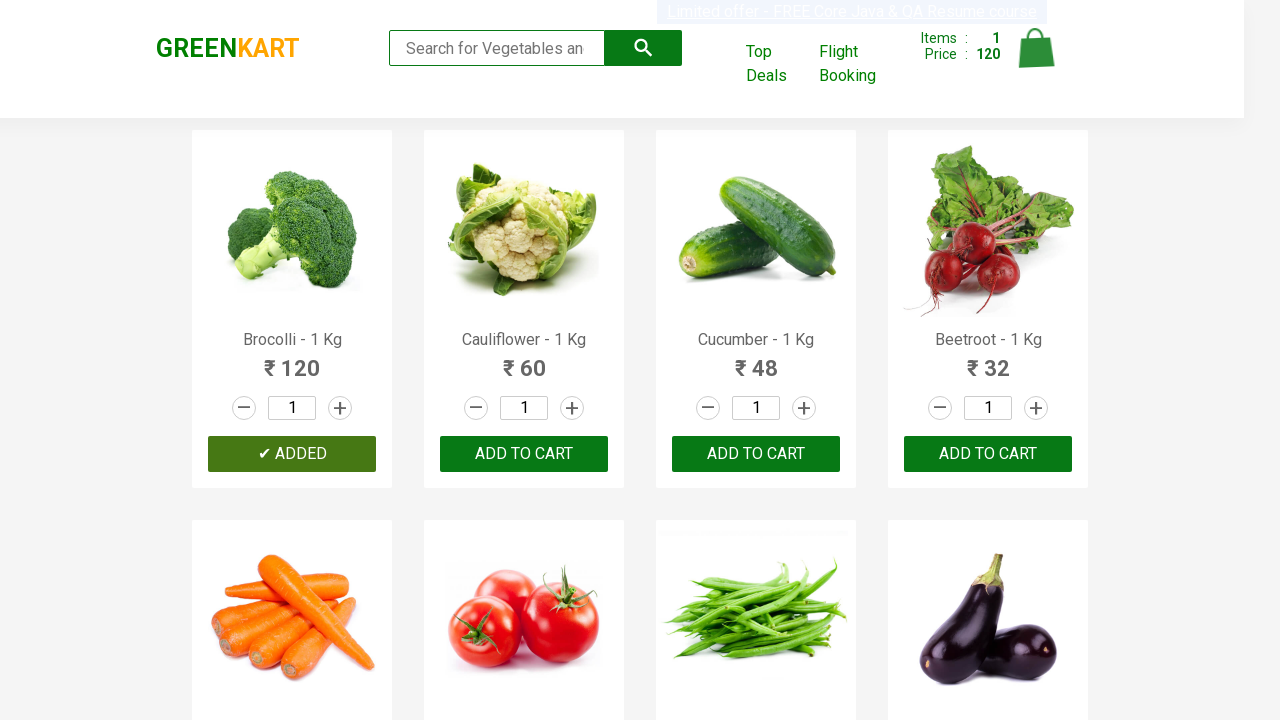

Clicked add-to-cart button for Cauliflower at (524, 454) on //h4[contains(text(),'Cauliflower')]/parent::div//div/button
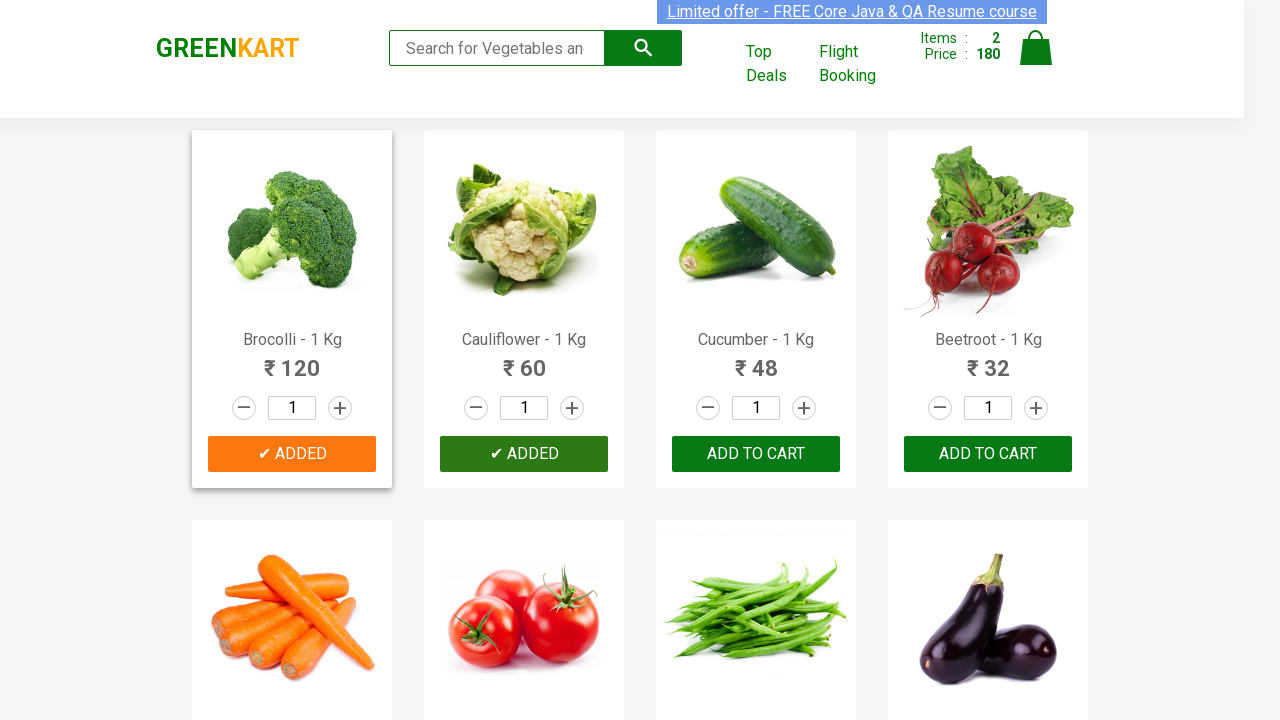

Clicked add-to-cart button for Cucumber at (756, 454) on //h4[contains(text(),'Cucumber')]/parent::div//div/button
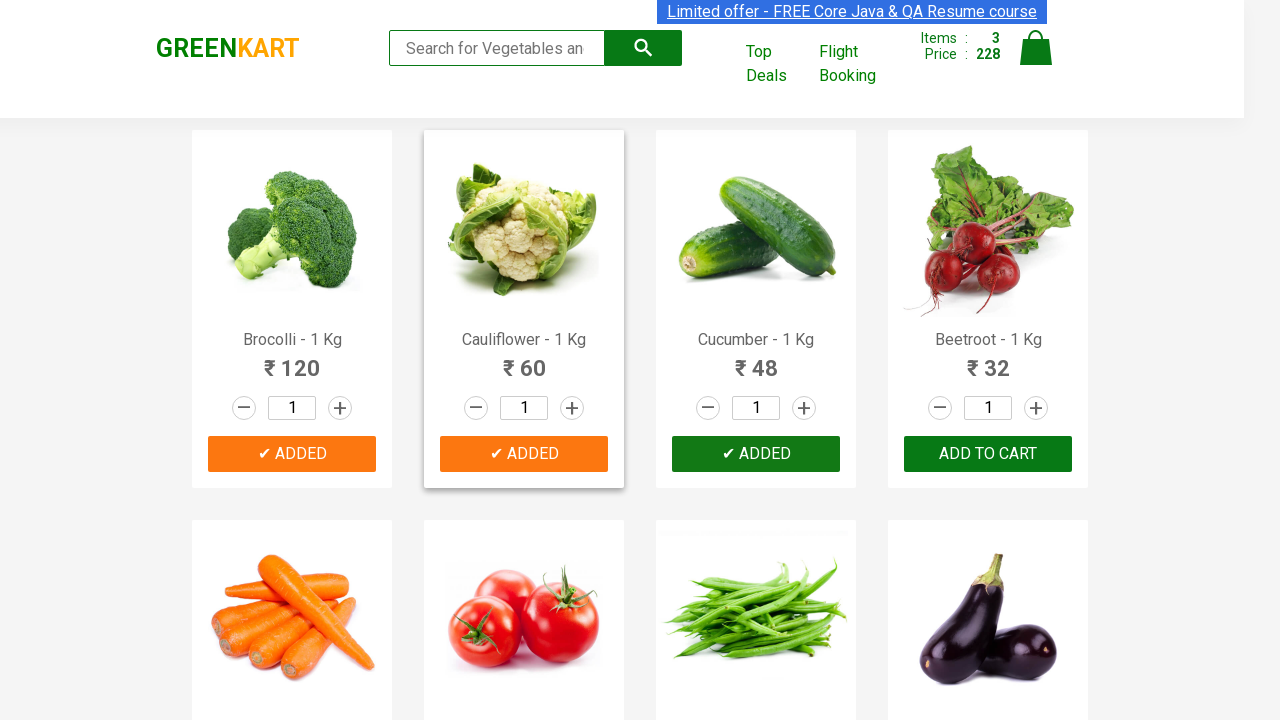

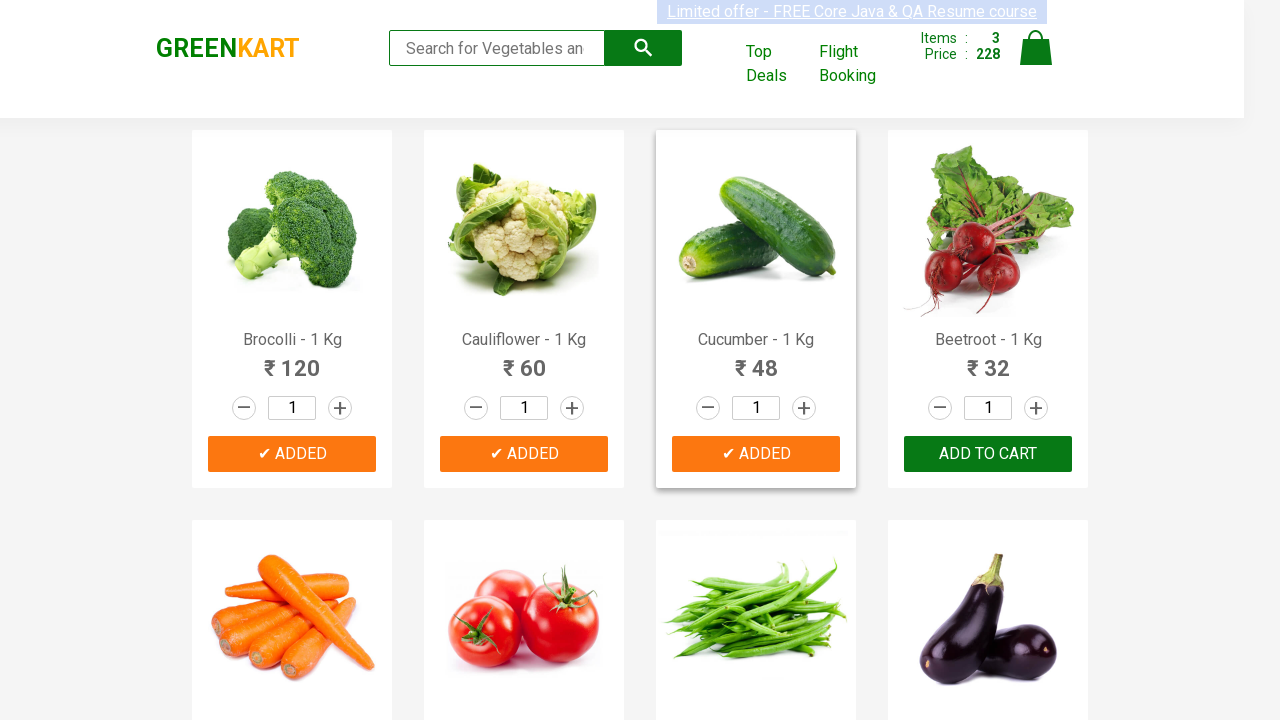